Tests the Remove button functionality on a dynamic controls page by clicking Remove, waiting for the loading bar to disappear, and verifying the checkbox is removed and "It's gone!" message is displayed.

Starting URL: https://practice.cydeo.com/dynamic_controls

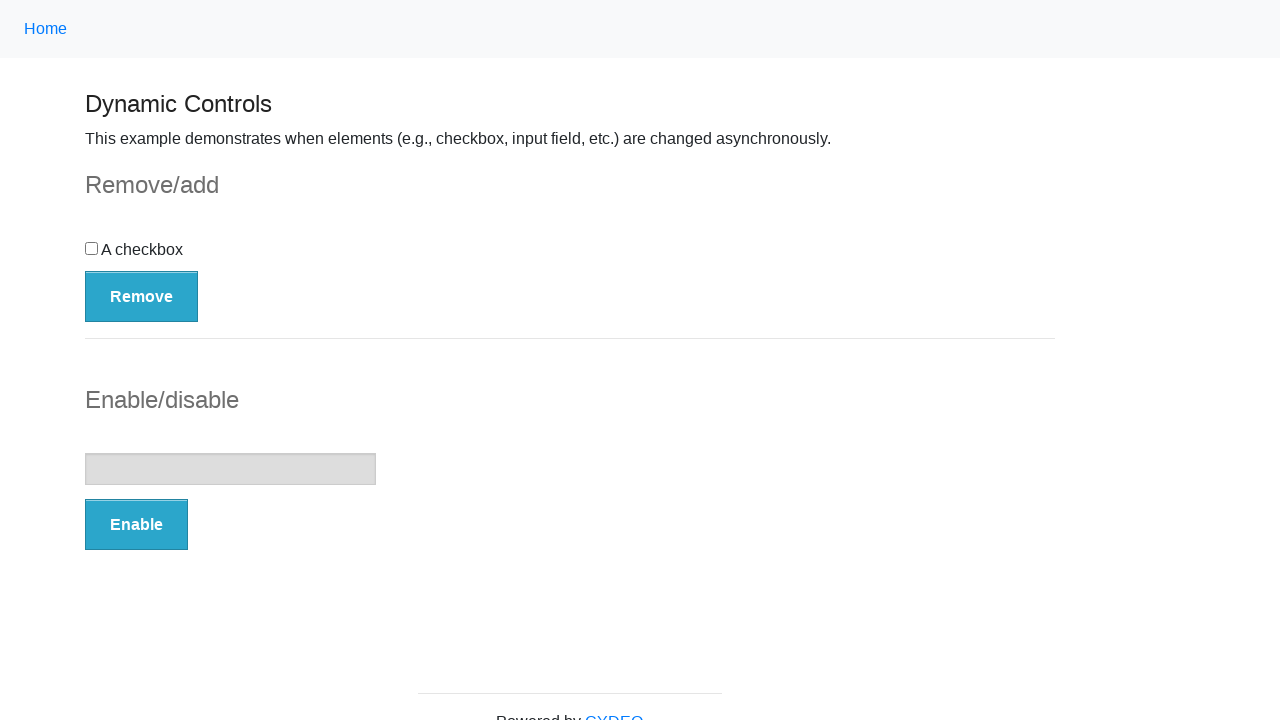

Clicked the Remove button at (142, 296) on button:has-text('Remove')
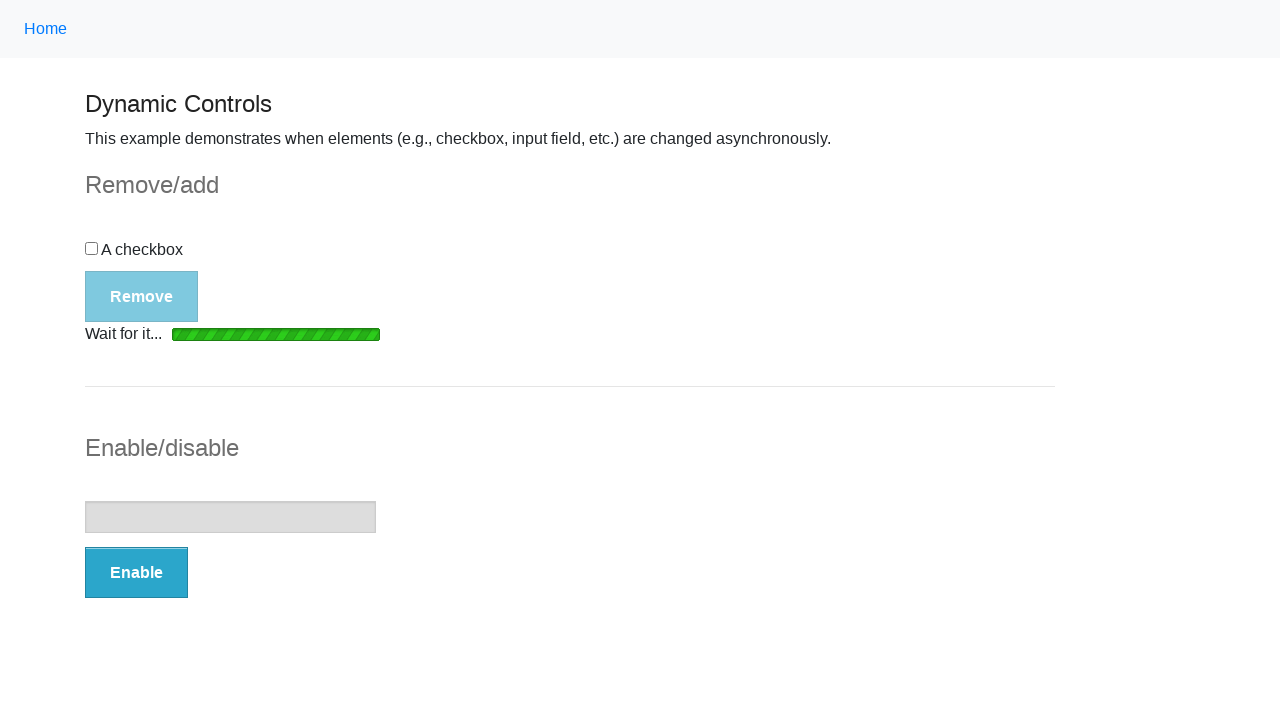

Loading bar disappeared
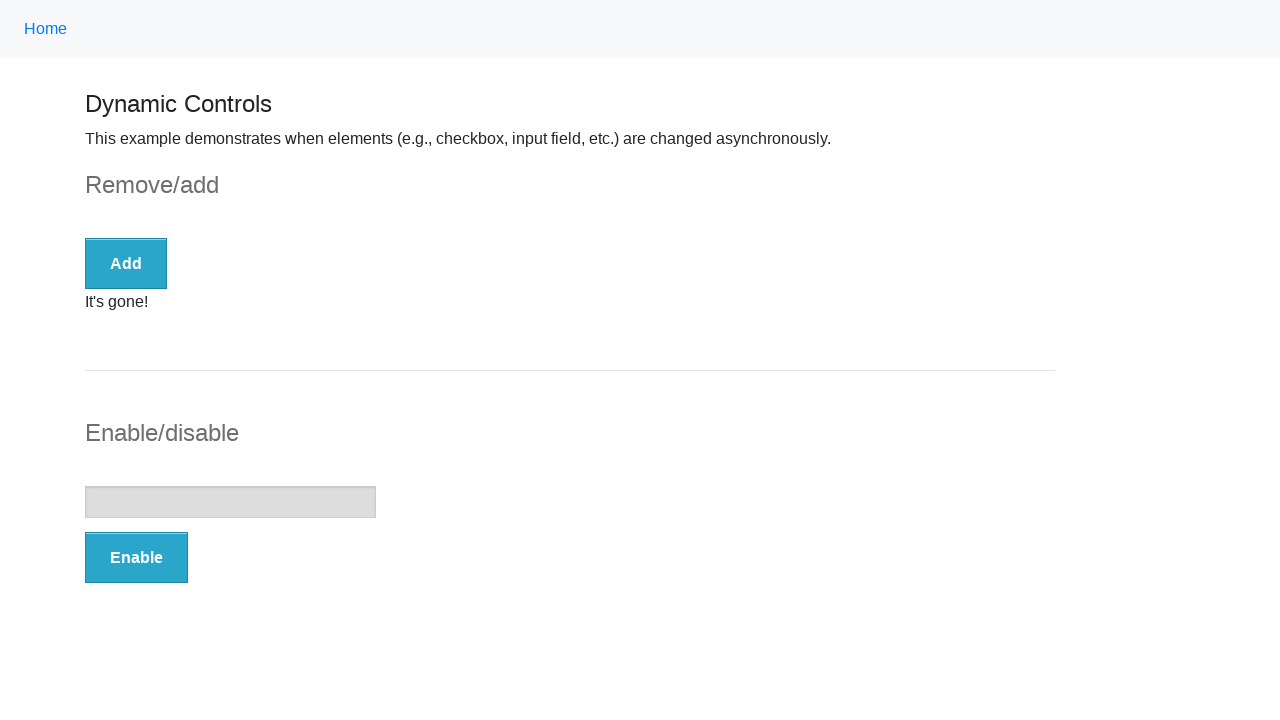

Checkbox is no longer visible
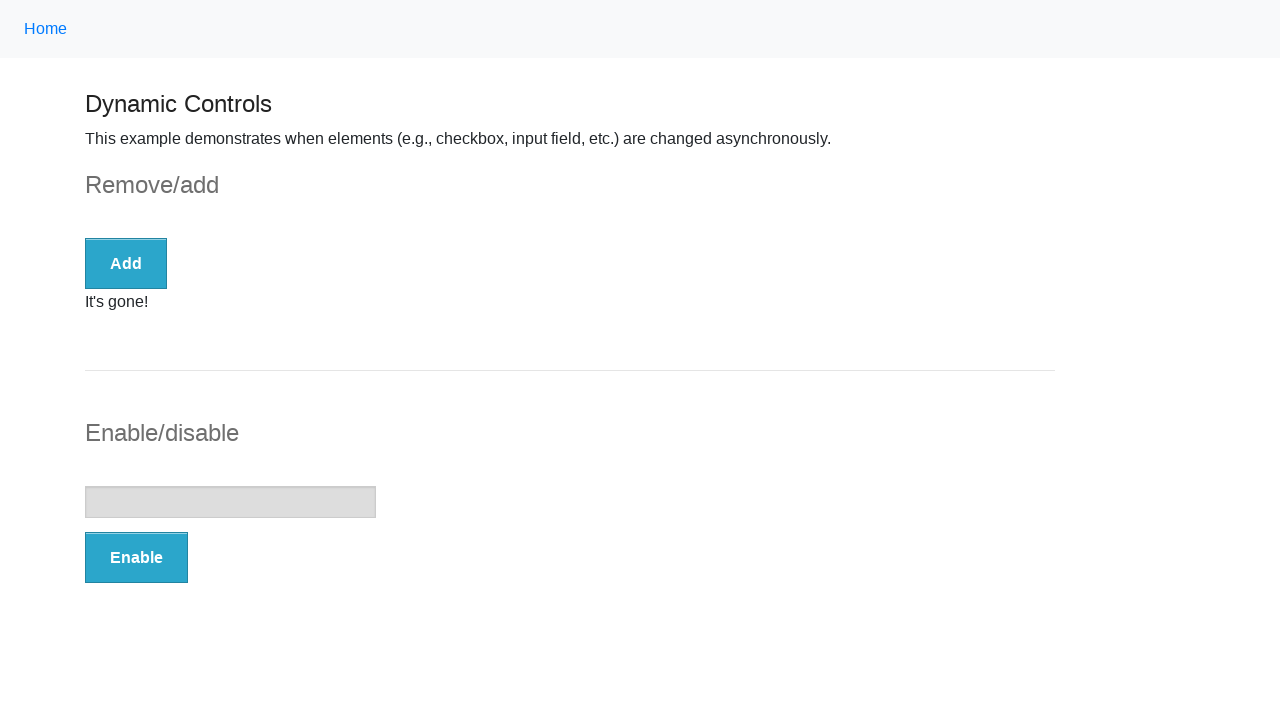

It's gone! message appeared
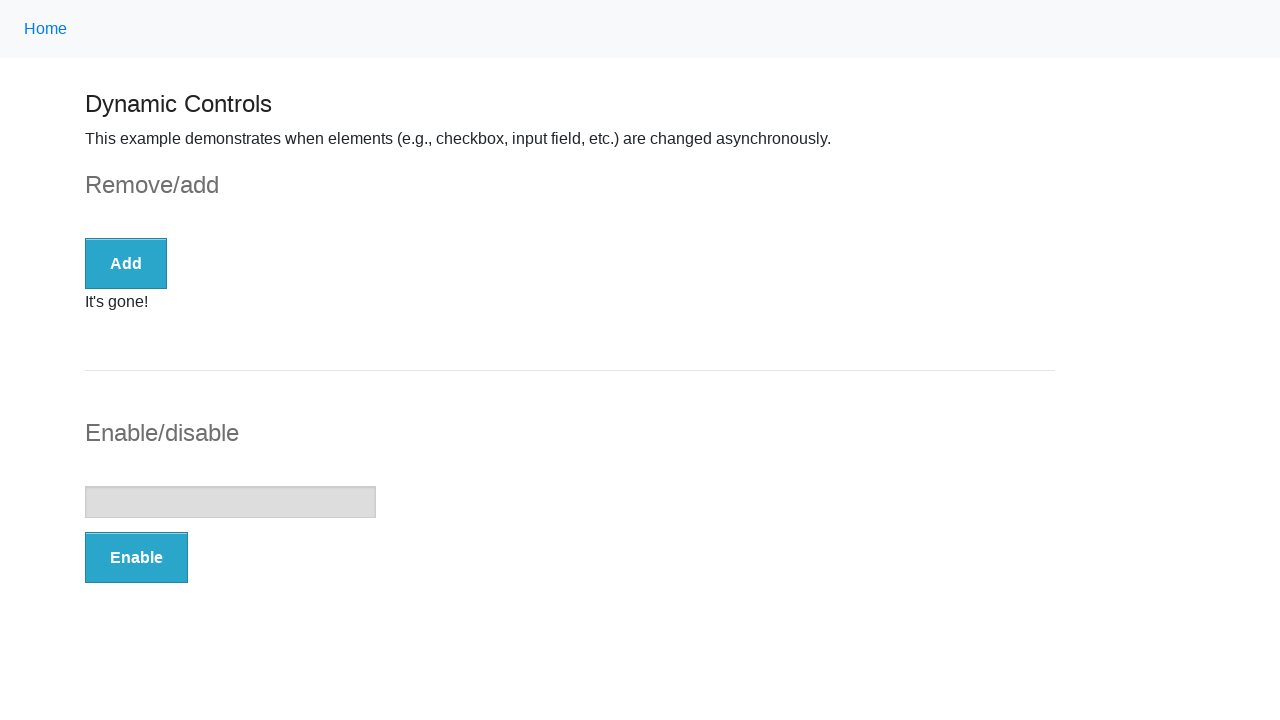

Verified message text is exactly 'It's gone!'
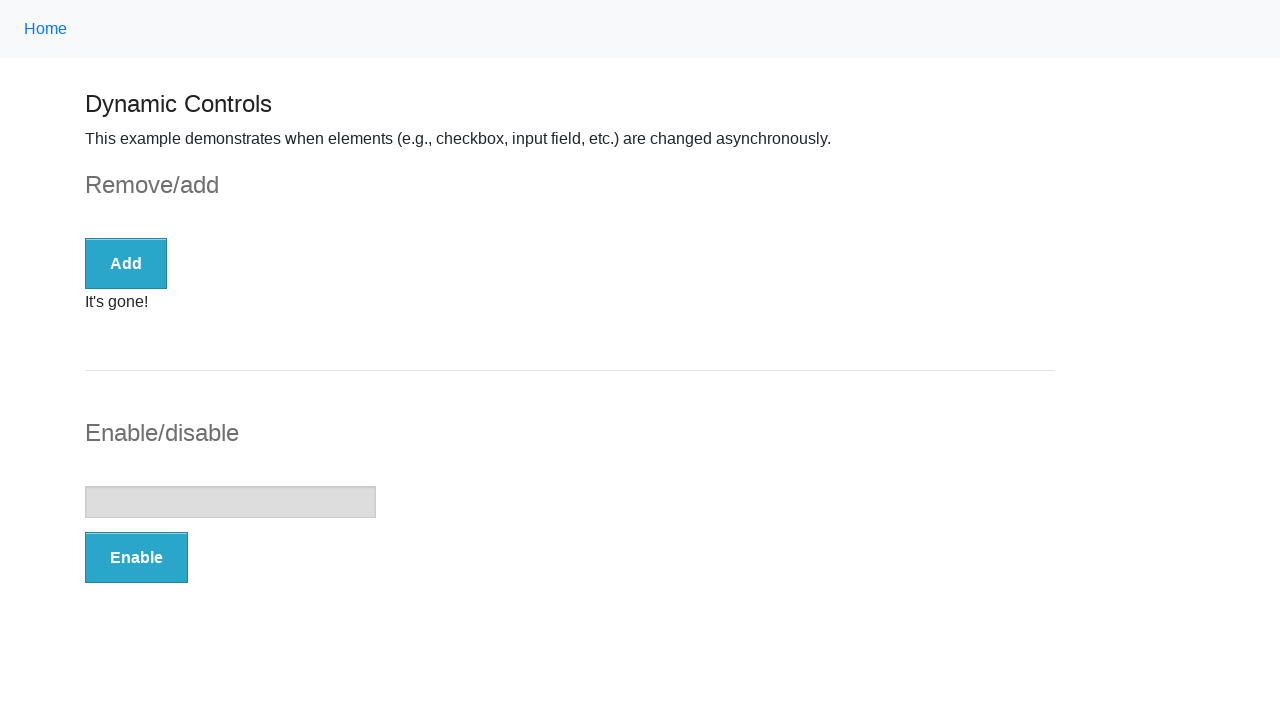

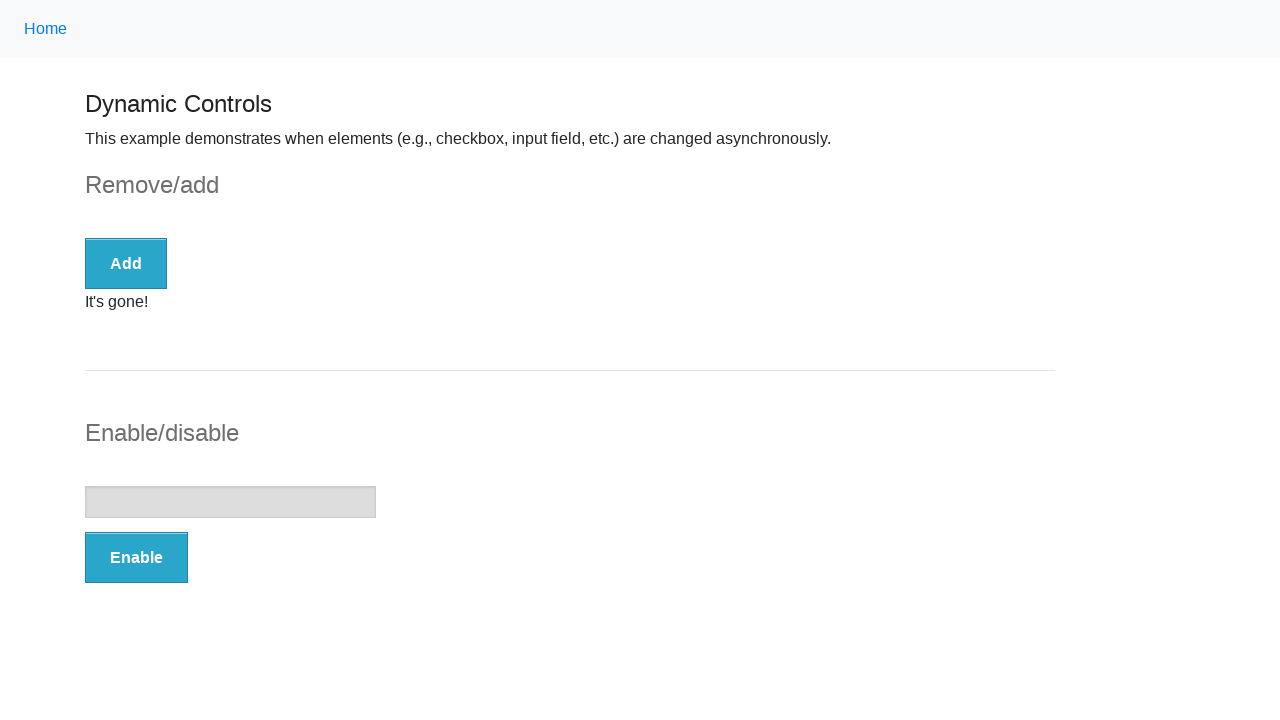